Tests checkbox interactions by verifying initial states, clicking both checkboxes to toggle them, and verifying the final states are reversed.

Starting URL: https://the-internet.herokuapp.com/checkboxes

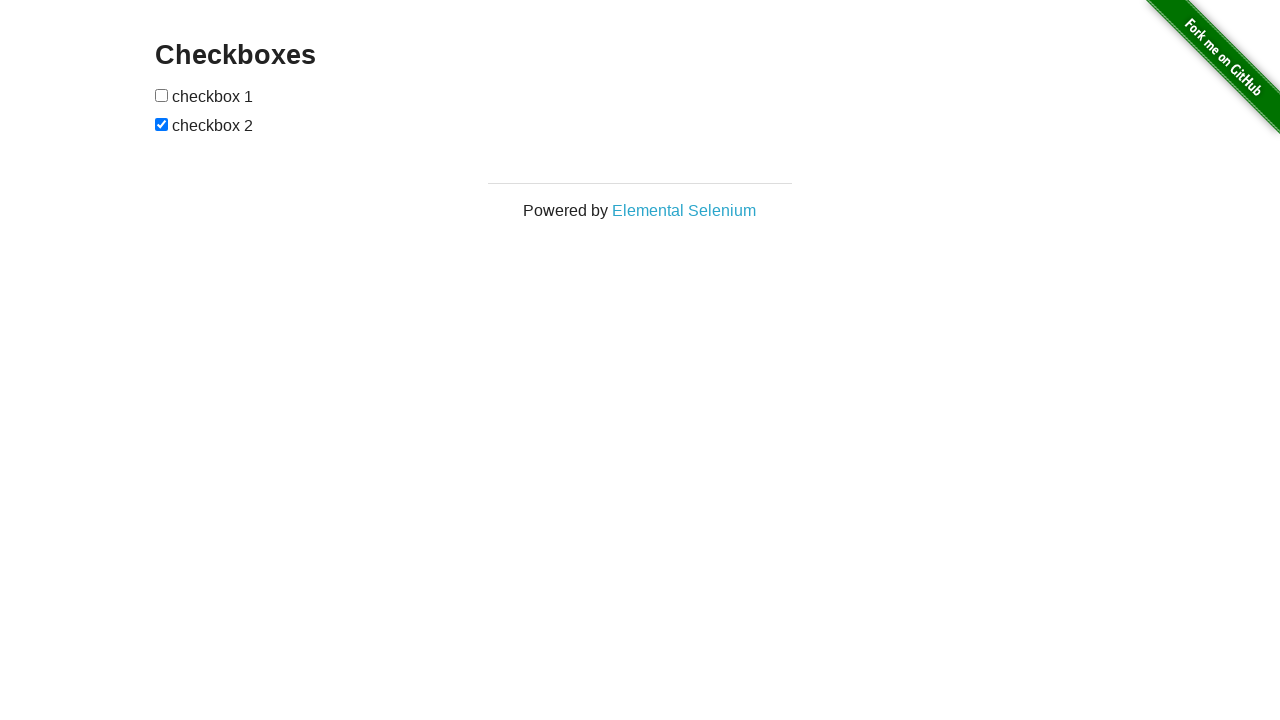

Located checkbox form inputs
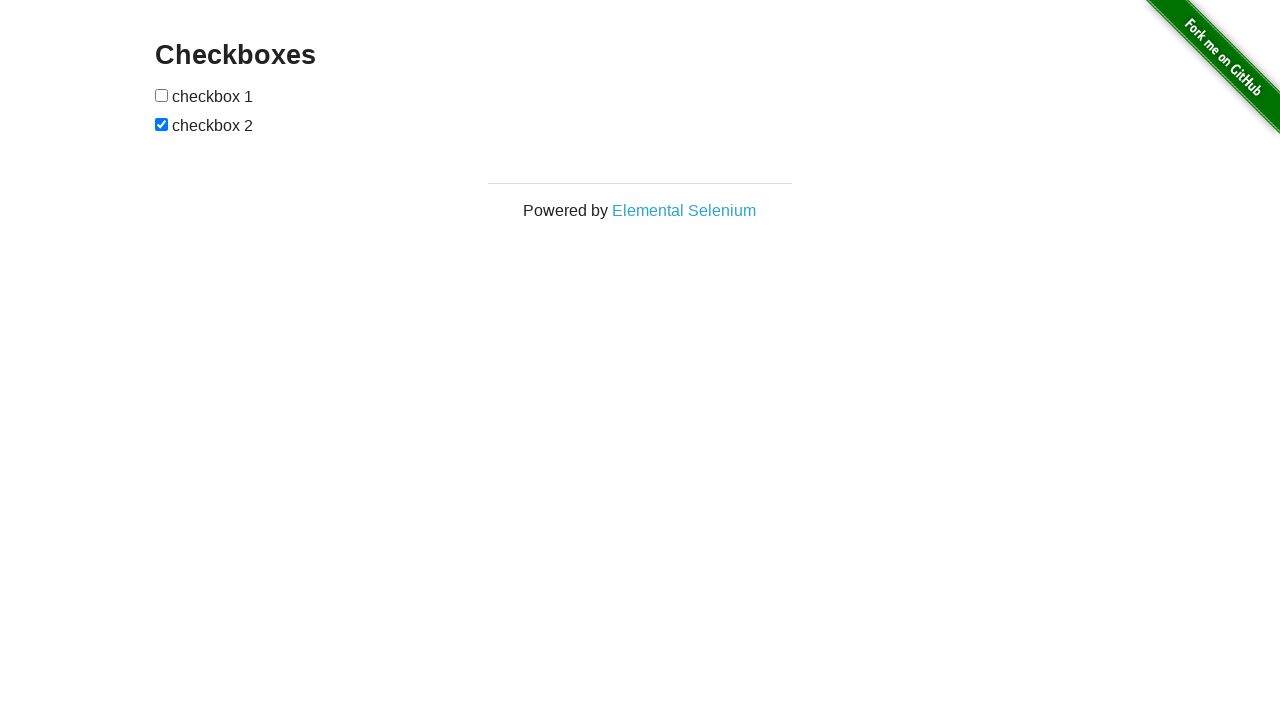

Selected first checkbox element
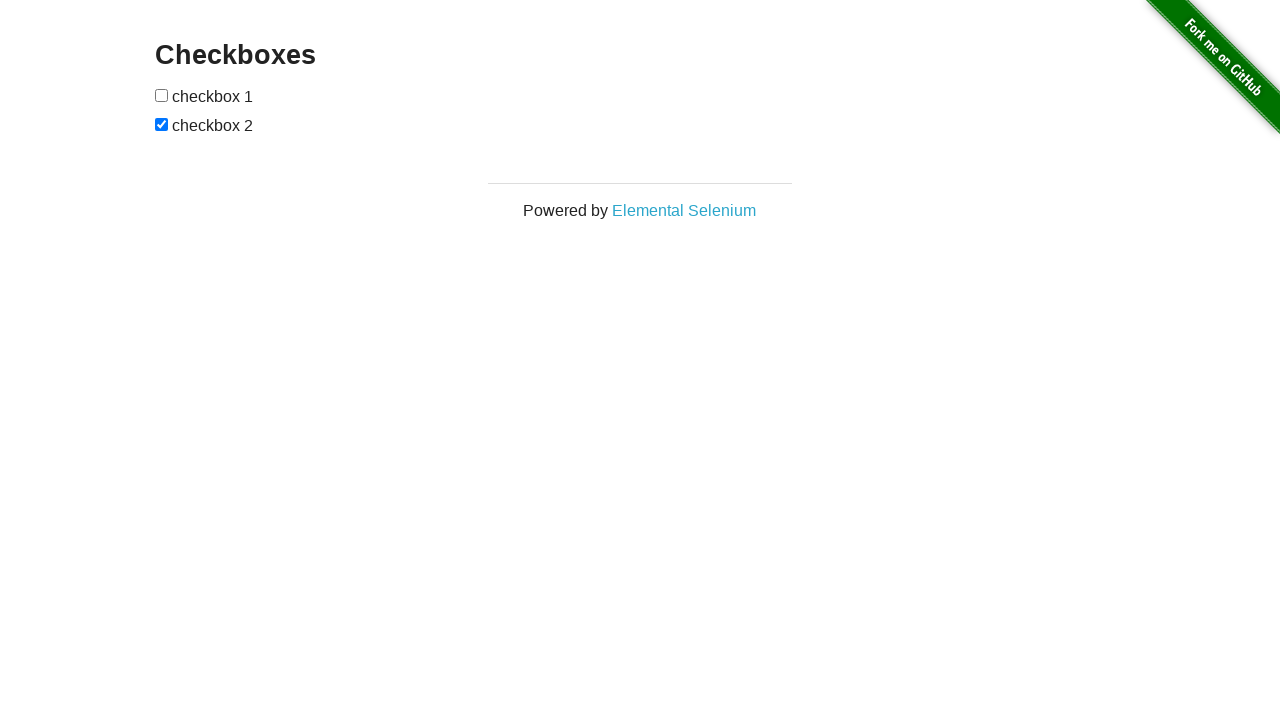

Selected second checkbox element
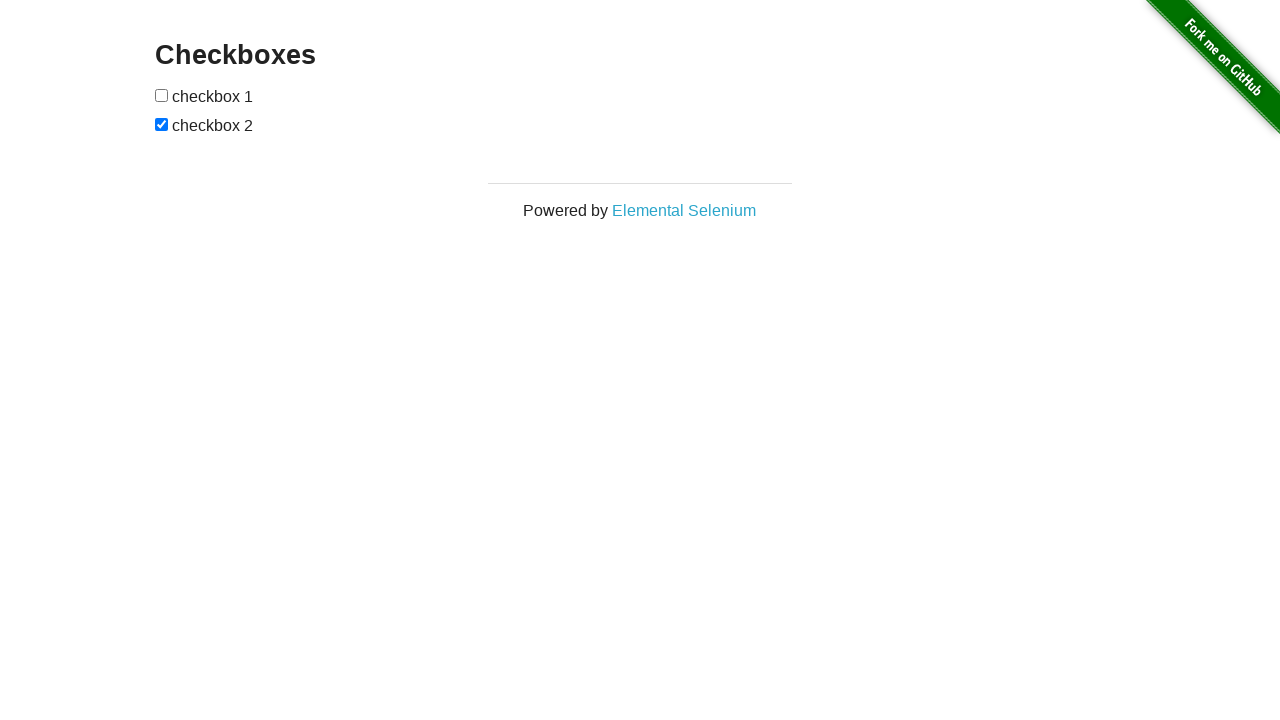

Verified first checkbox is unchecked initially
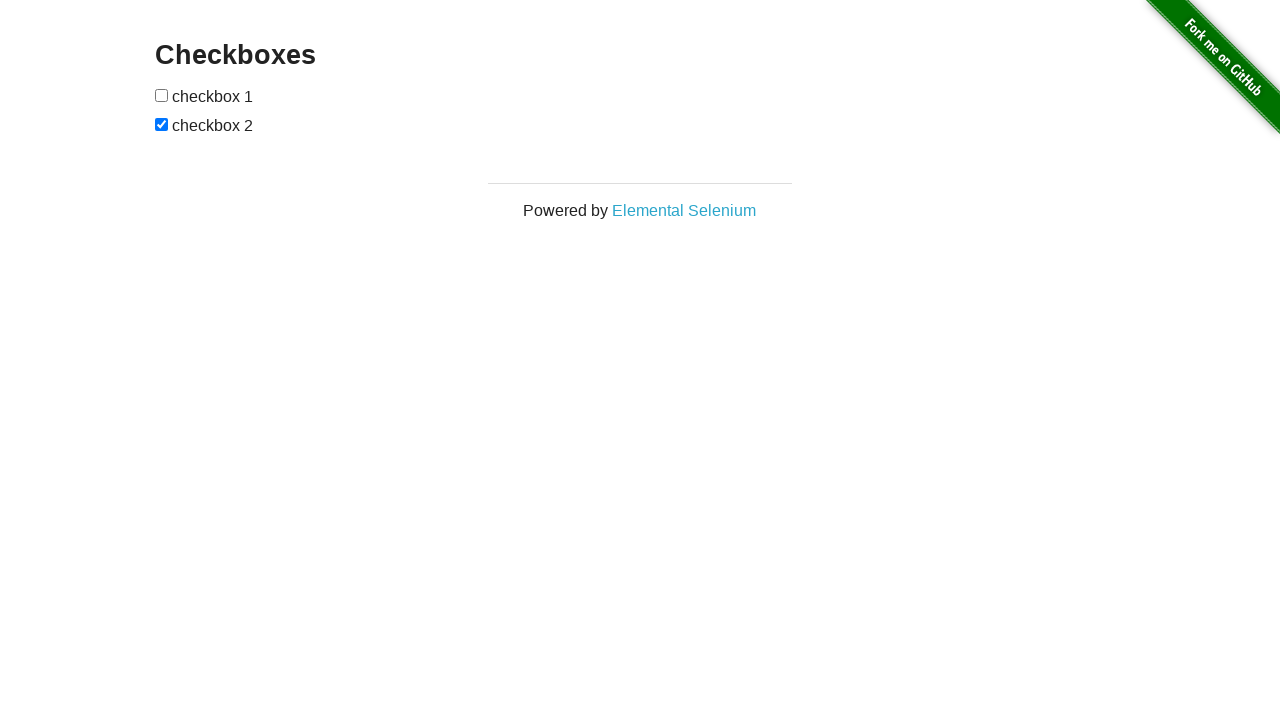

Verified second checkbox is checked initially
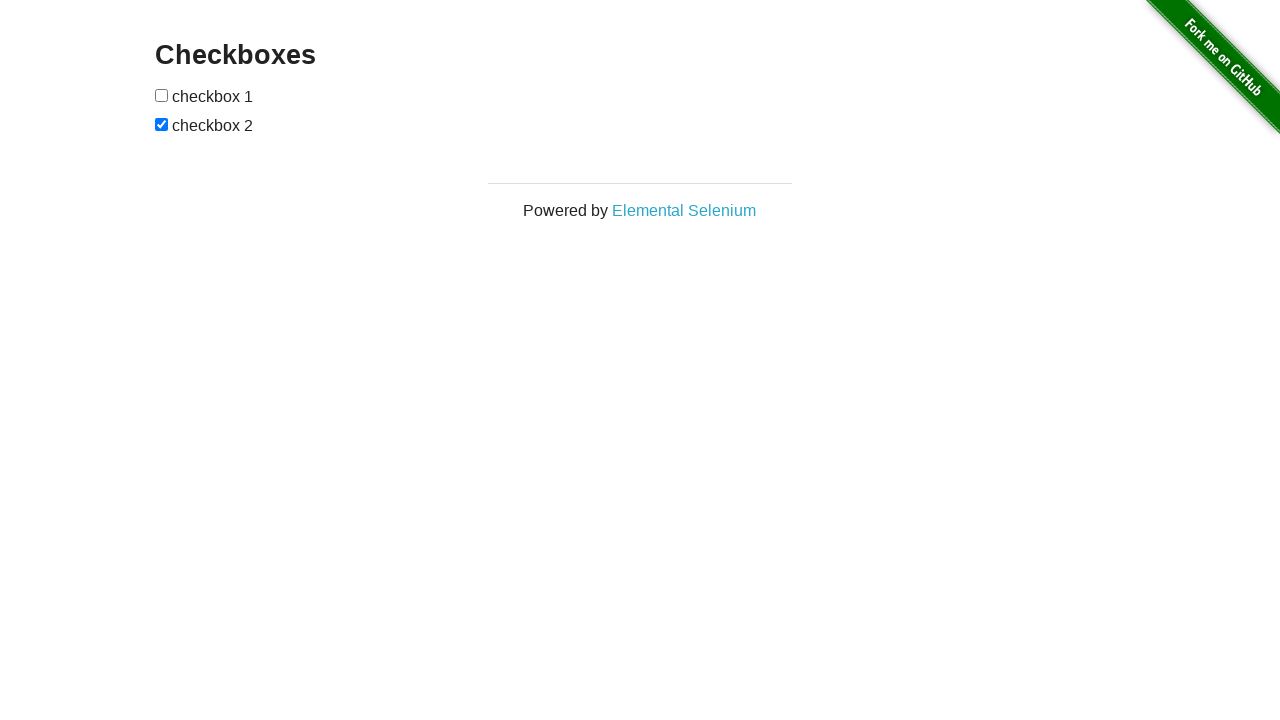

Clicked first checkbox to toggle it at (162, 95) on xpath=//form/input >> nth=0
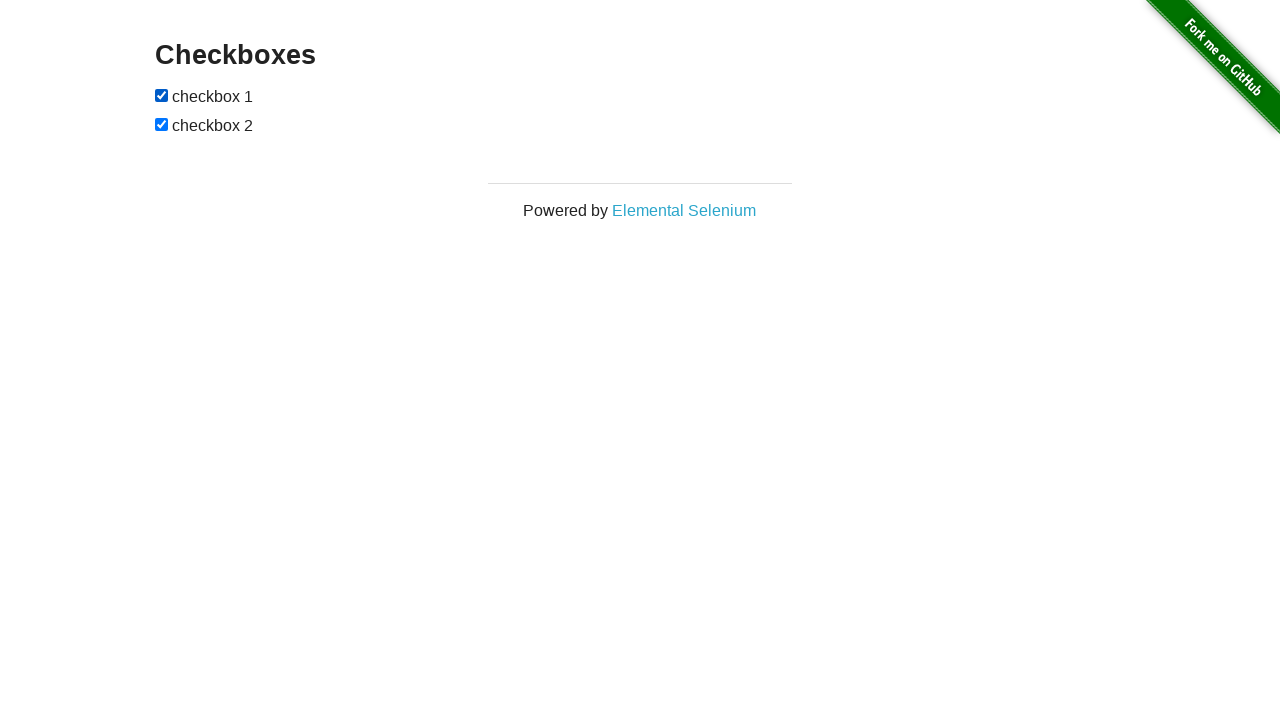

Clicked second checkbox to toggle it at (162, 124) on xpath=//form/input >> nth=1
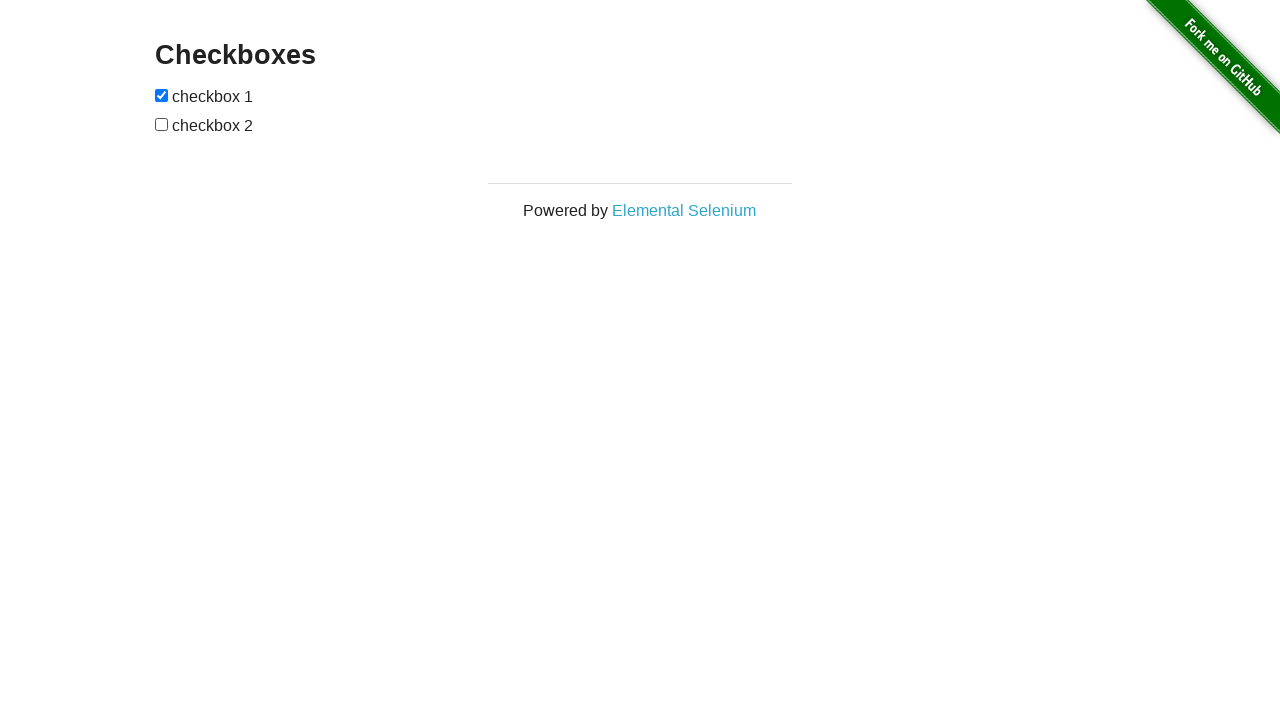

Verified first checkbox is now checked after toggle
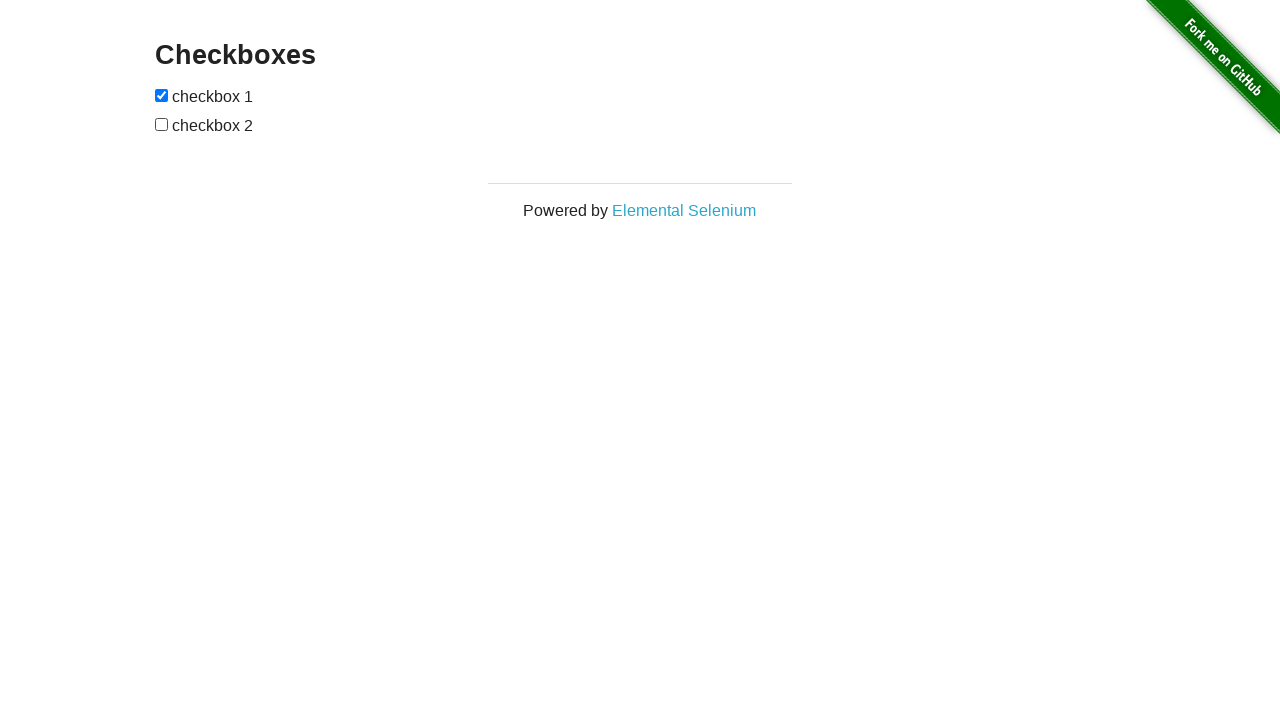

Verified second checkbox is now unchecked after toggle
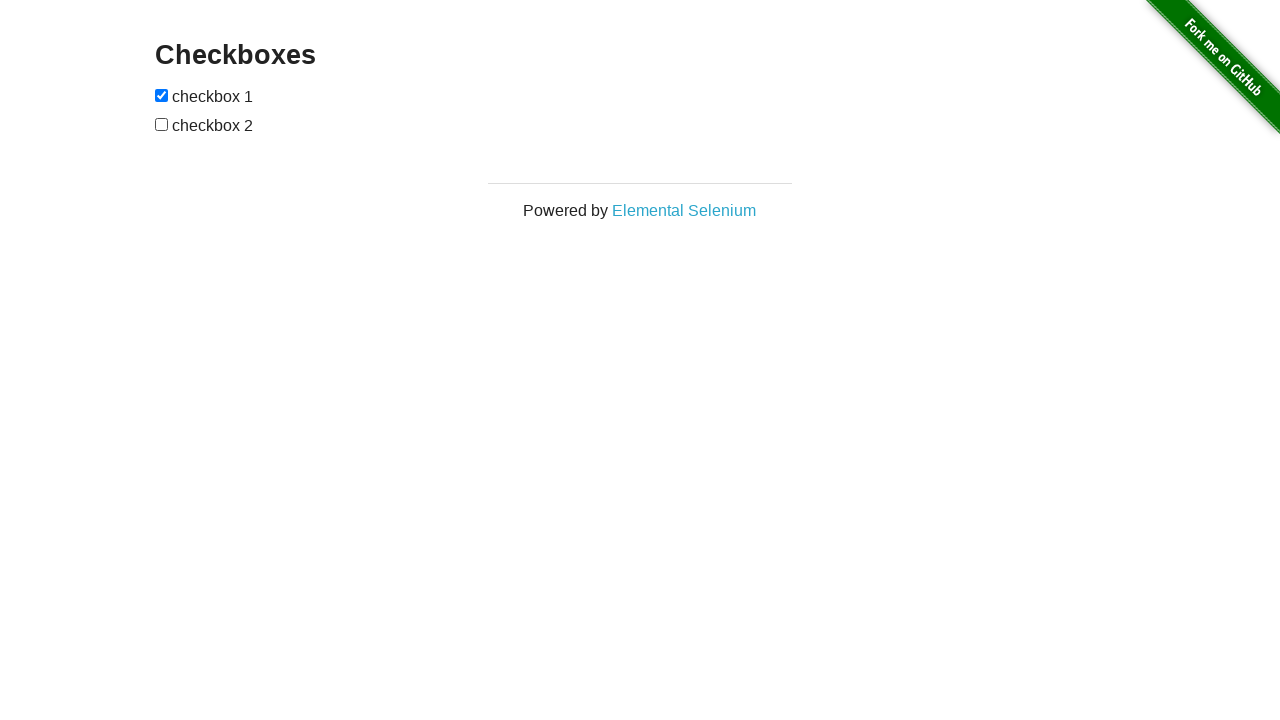

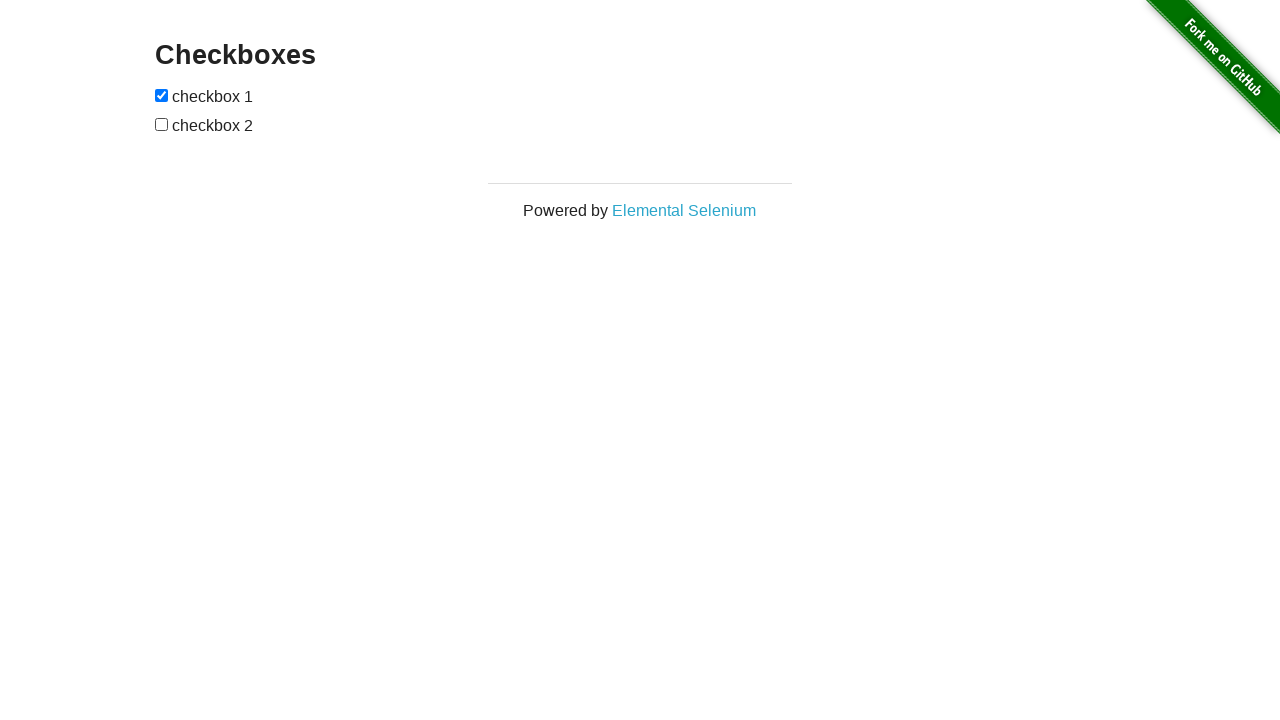